Tests JavaScript alert handling by clicking an alert button, accepting it, and verifying the result text

Starting URL: http://practice.cydeo.com/javascript_alerts

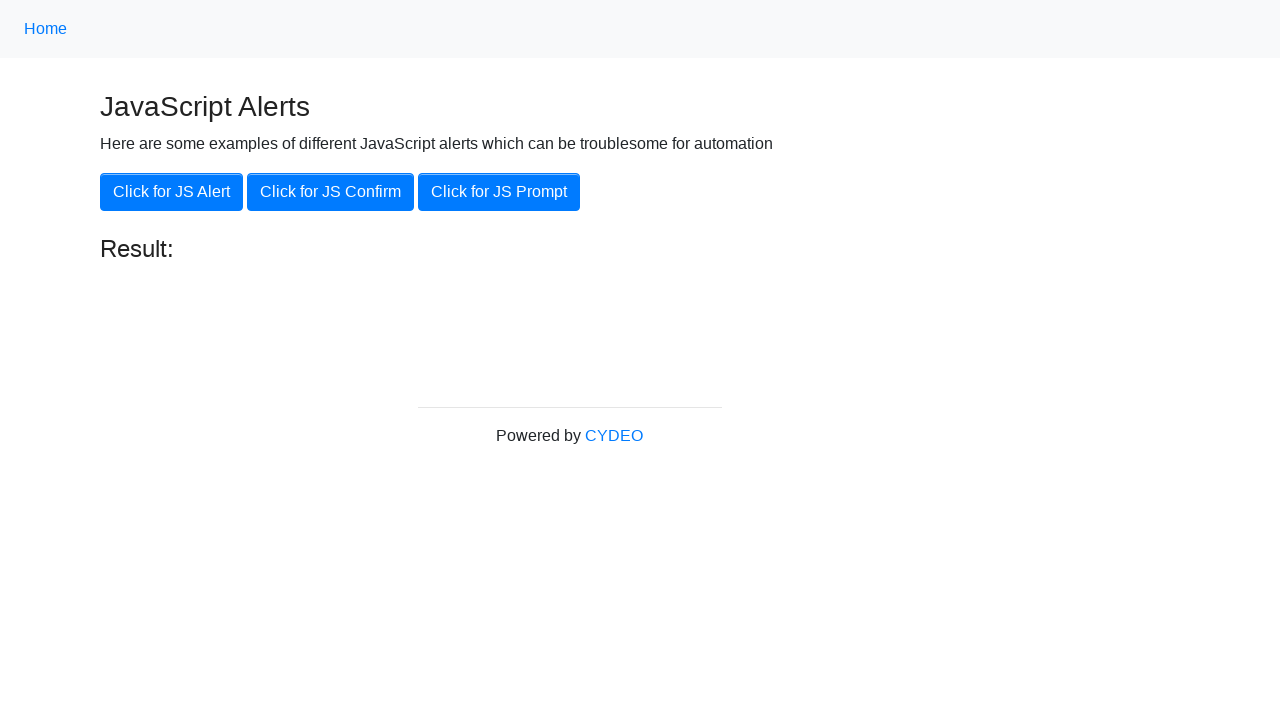

Clicked the 'Click for JS Alert' button at (172, 192) on xpath=//button[.='Click for JS Alert']
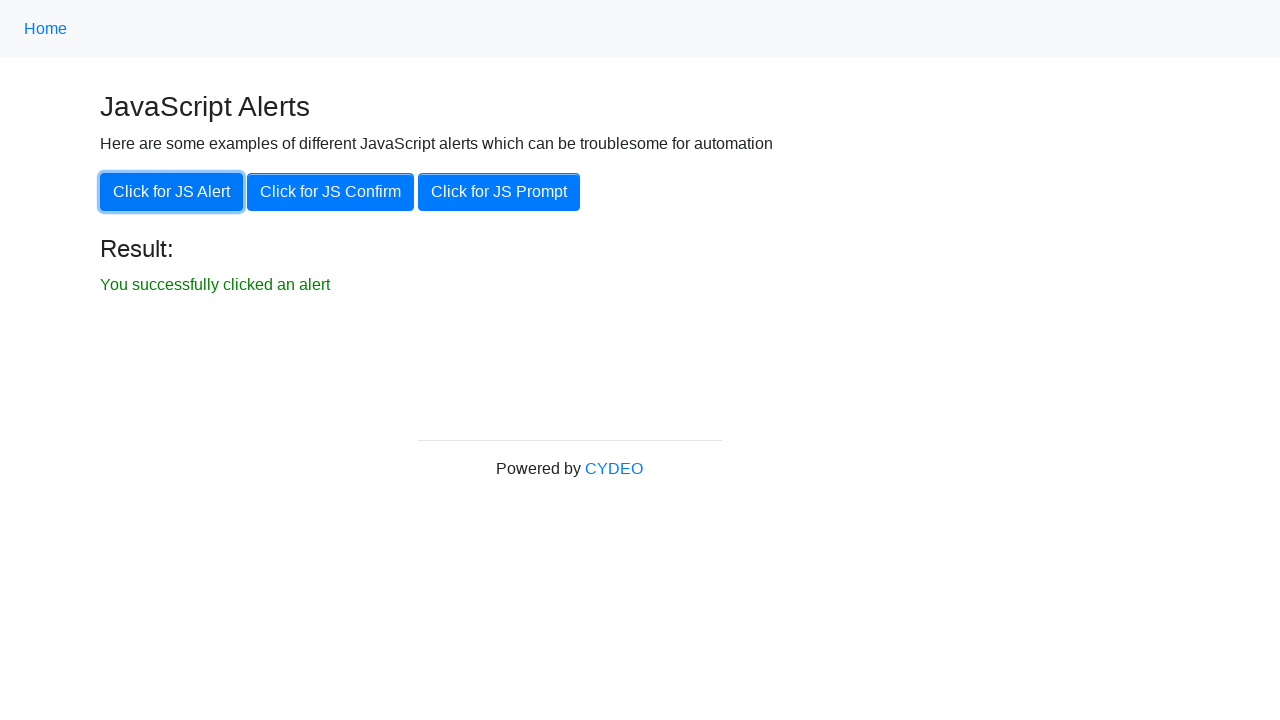

Set up dialog handler to accept alerts
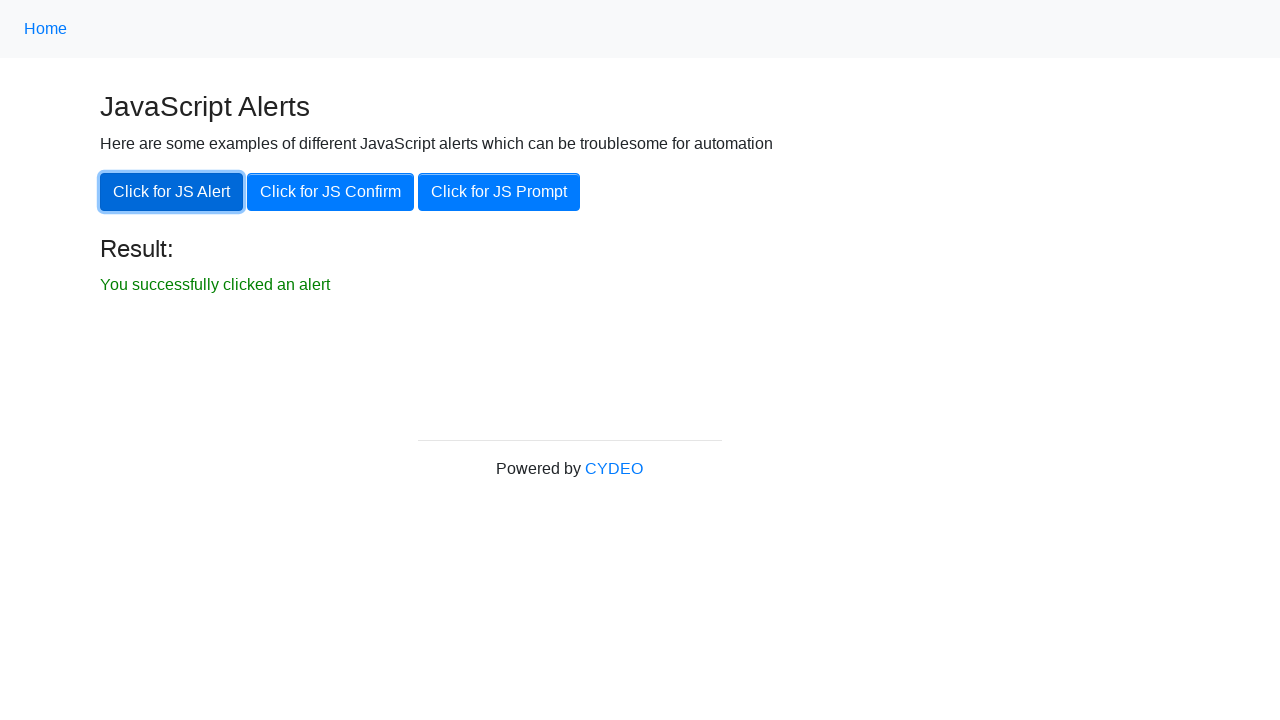

Result text element loaded
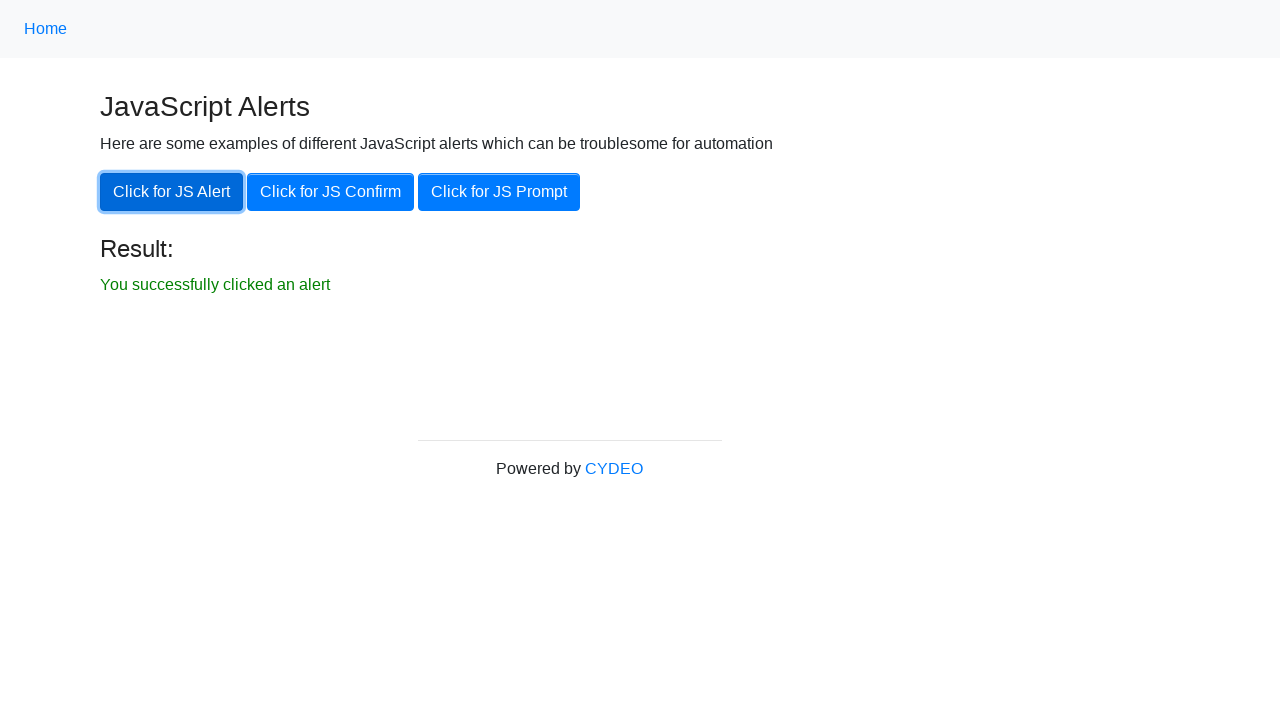

Located result text element
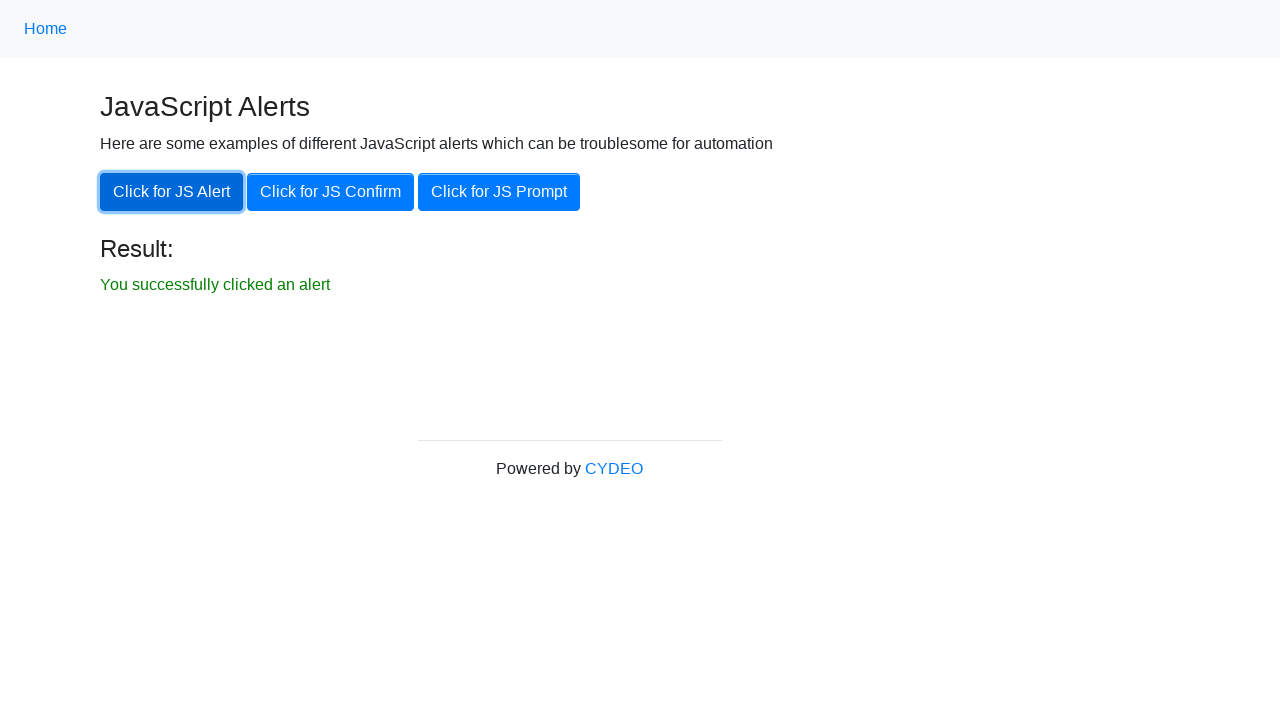

Verified result text is visible
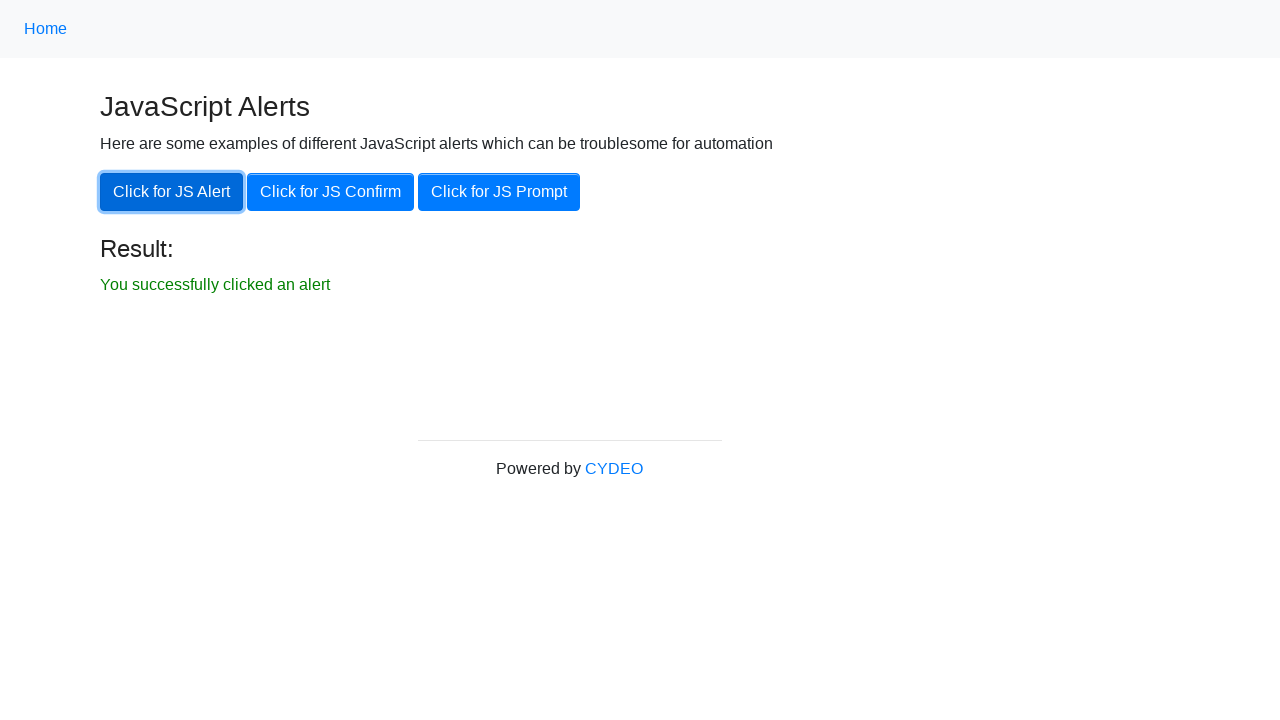

Verified result text contains 'You successfully clicked an alert'
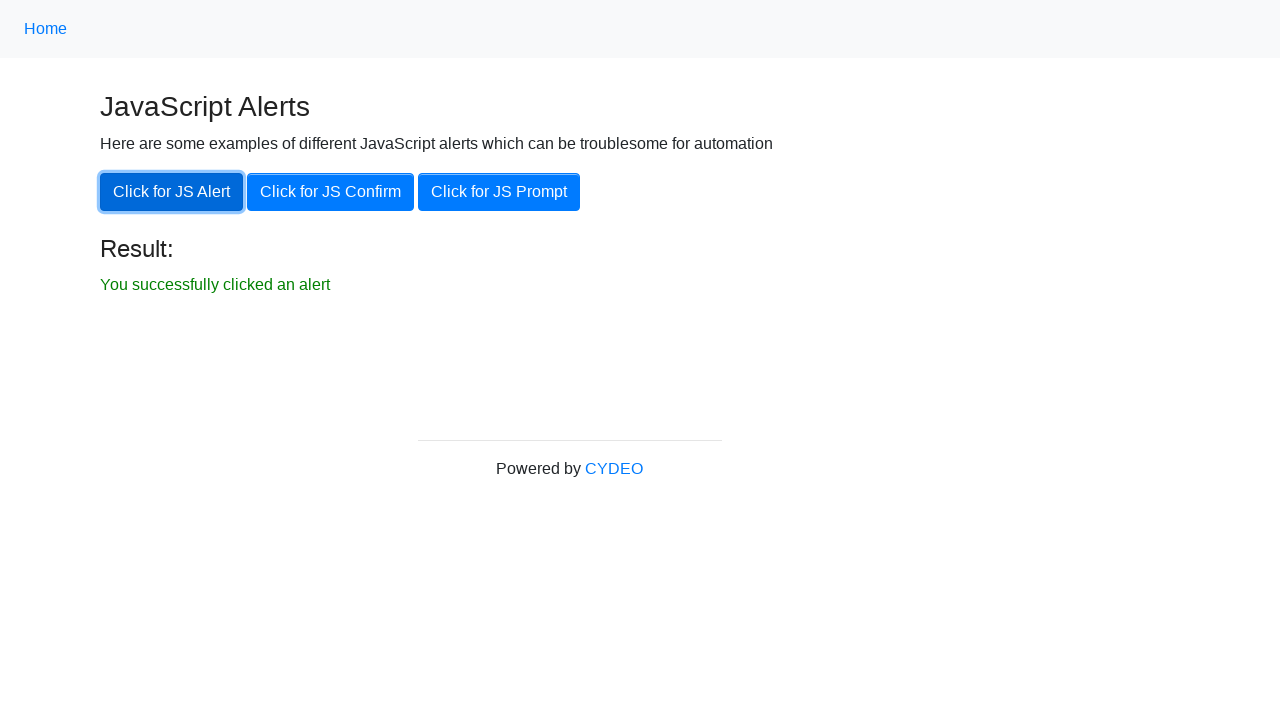

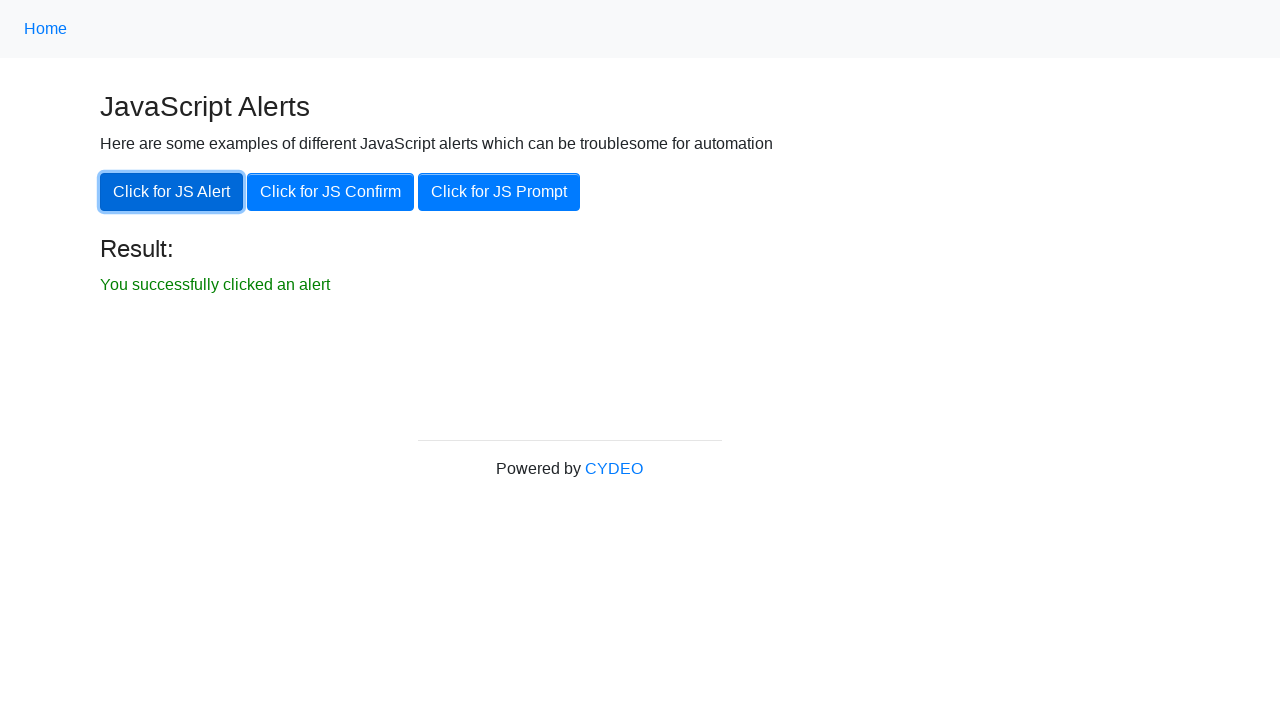